Verifies that the Practice Form page loads correctly by checking the URL and that the page headers "Practice Form" and "Student Registration Form" are displayed.

Starting URL: https://demoqa.com/automation-practice-form

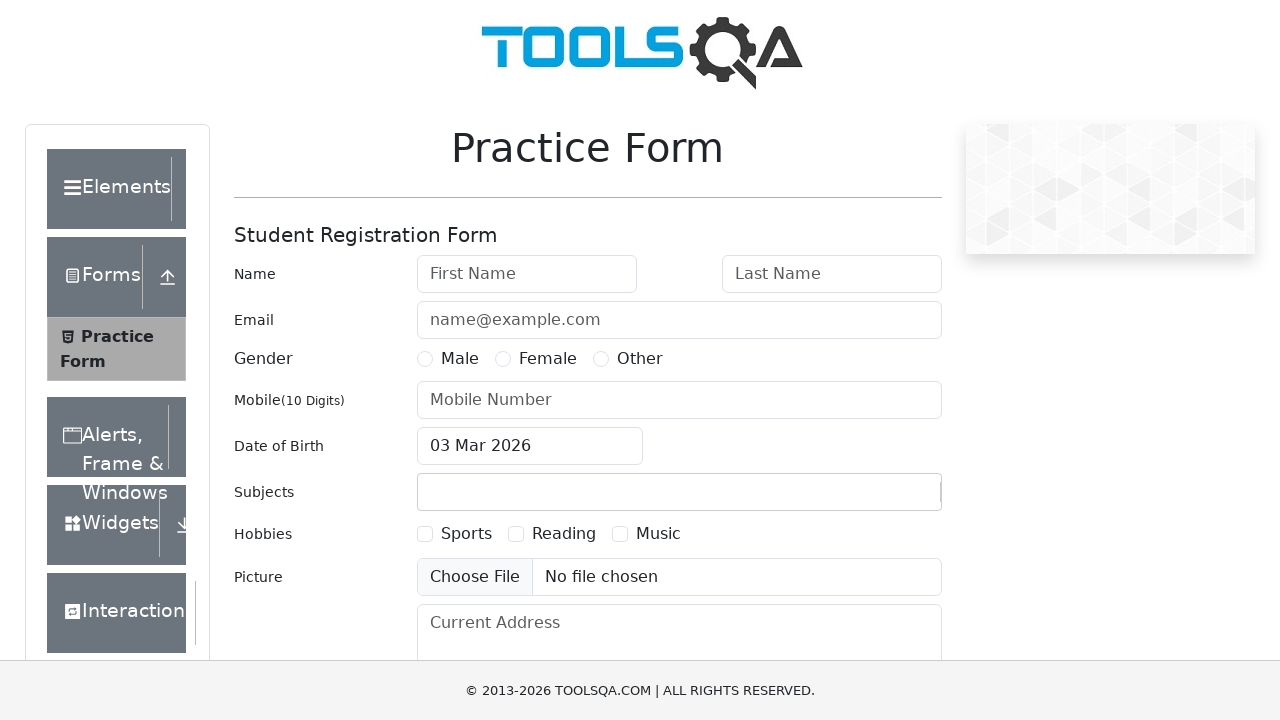

Waited for 'Practice Form' header to be visible
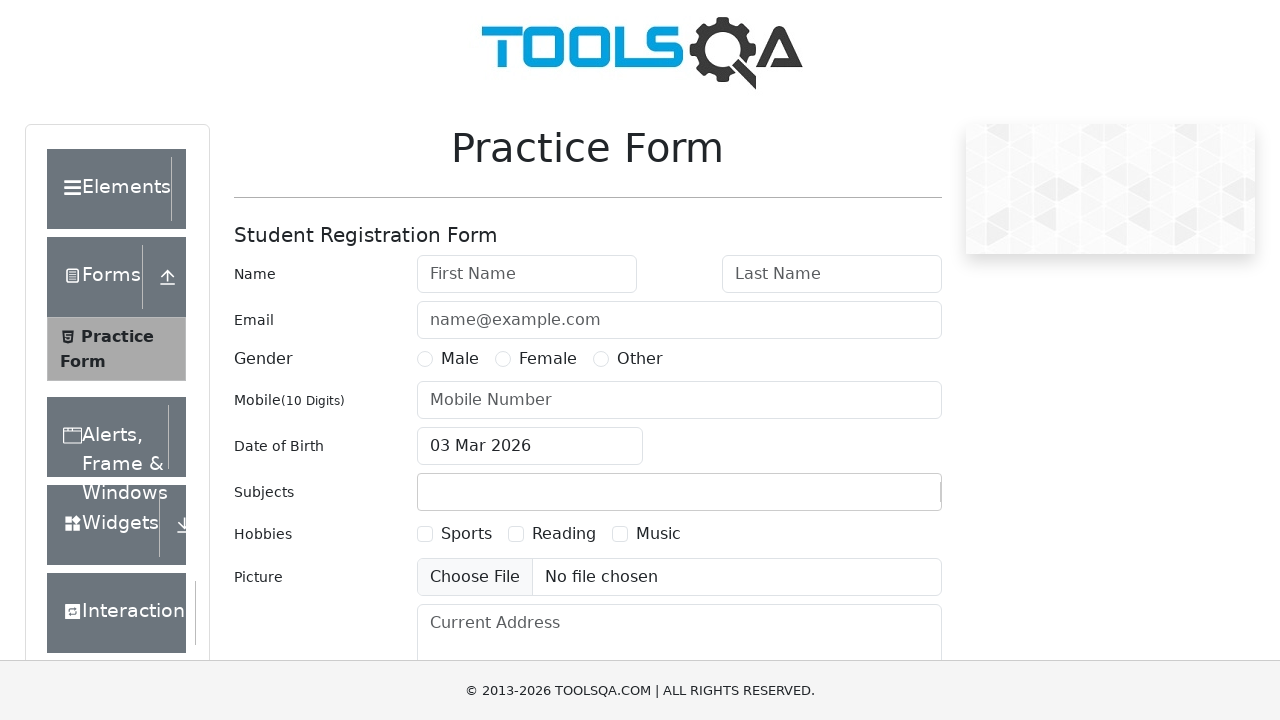

Waited for 'Student Registration Form' header to be visible
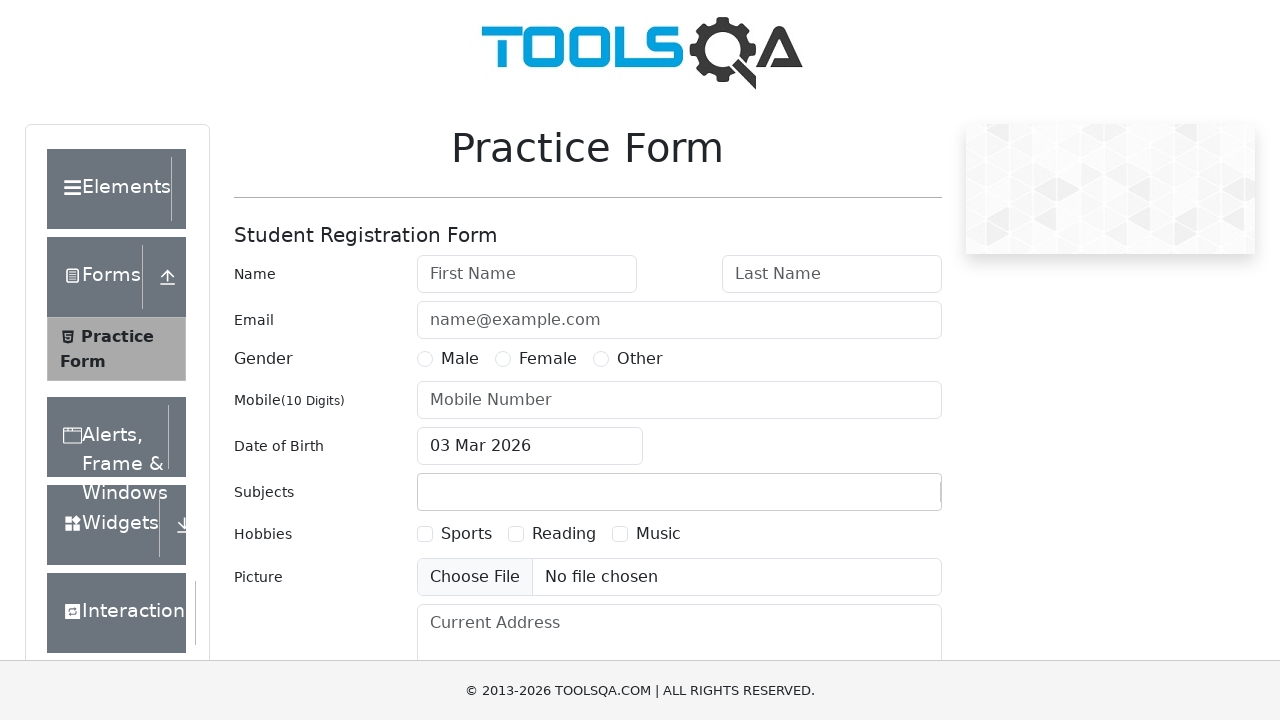

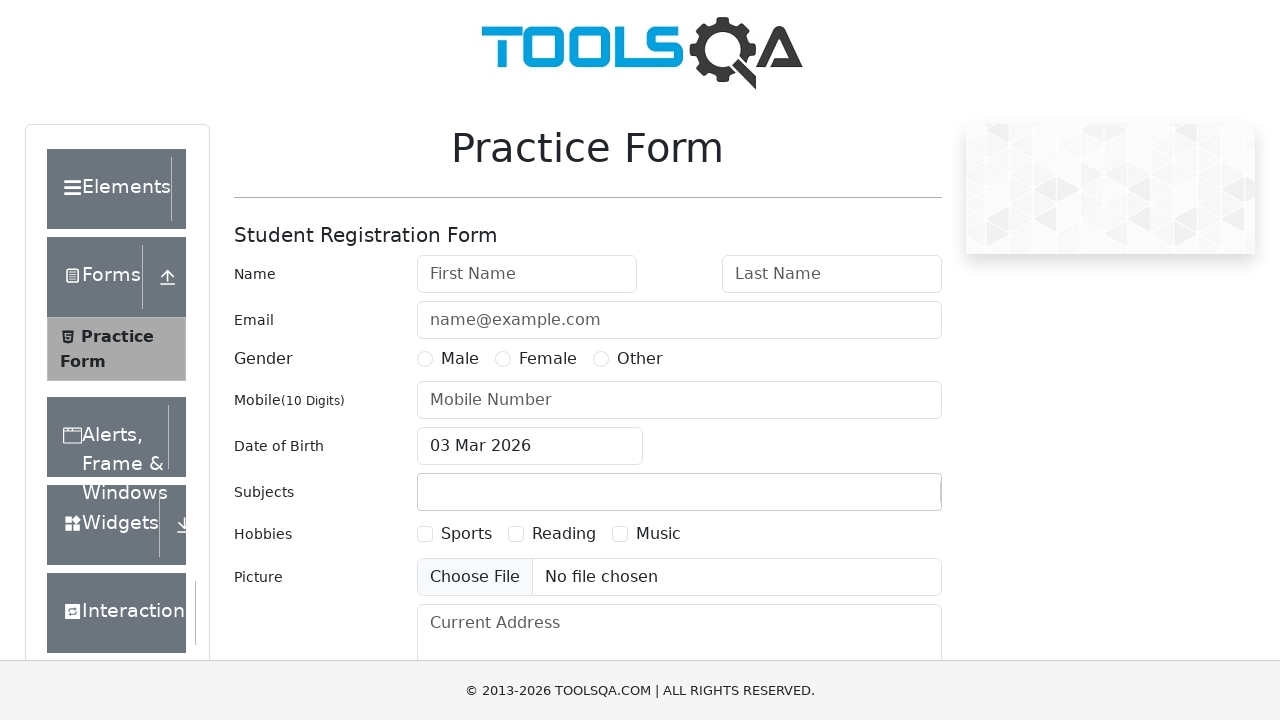